Tests XPath locator strategies using sibling and parent traversal to locate button elements on a practice automation page

Starting URL: https://rahulshettyacademy.com/AutomationPractice/

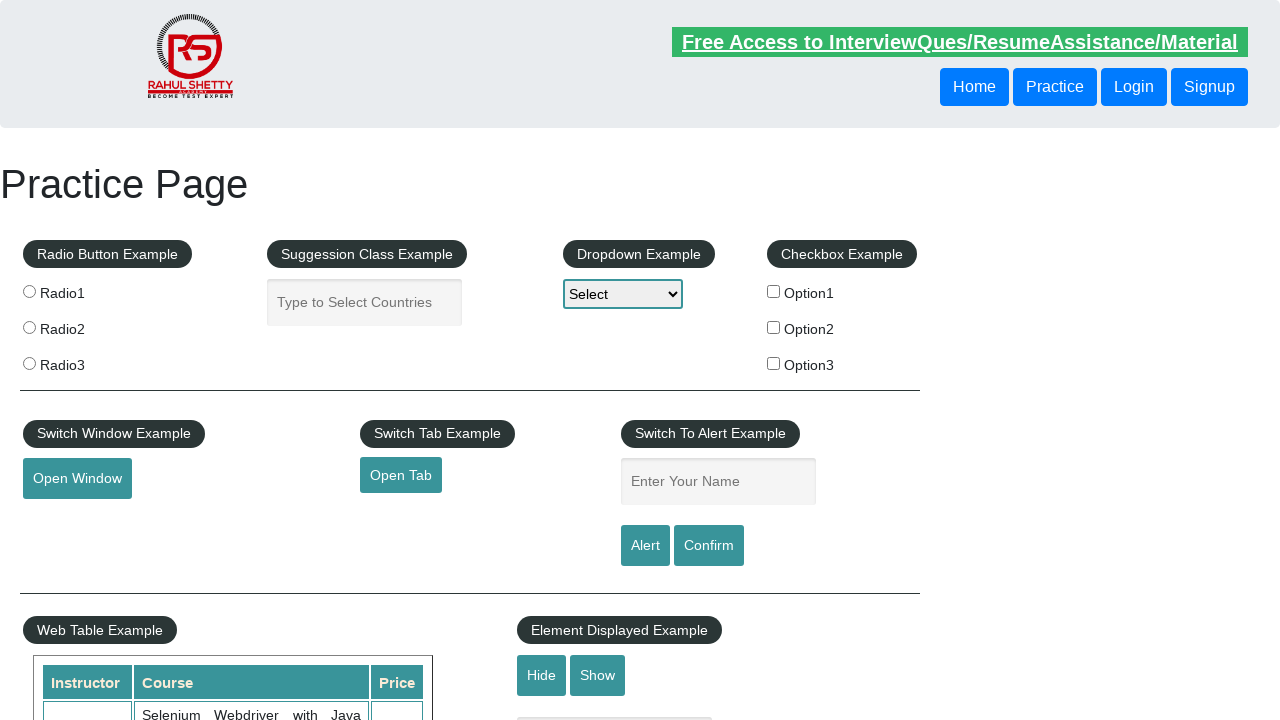

Navigated to Rahul Shetty Academy automation practice page
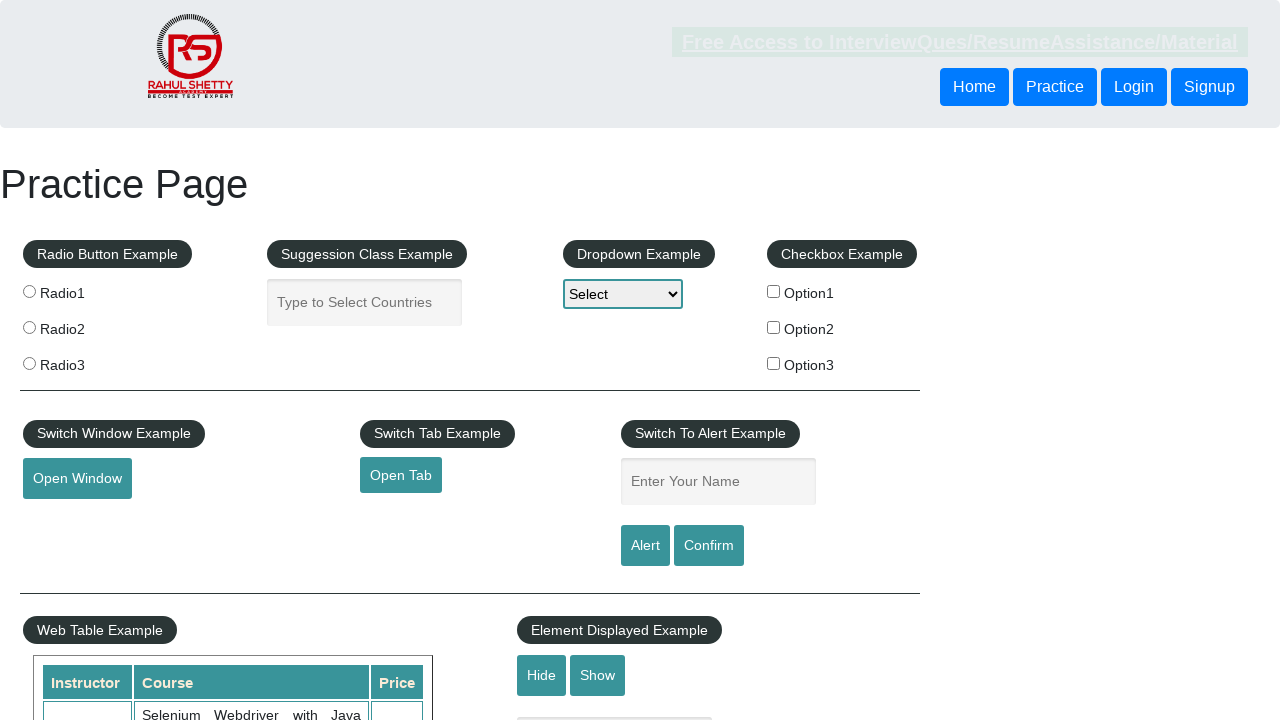

Located button using following-sibling XPath traversal
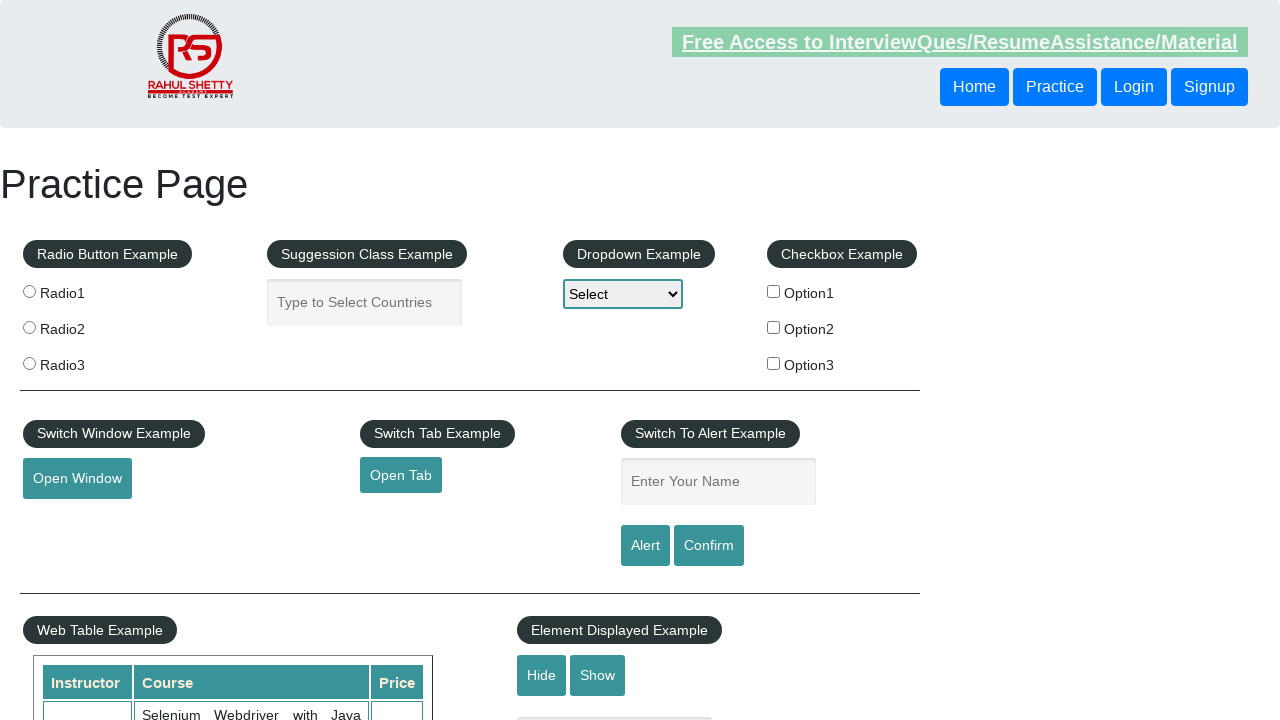

Waited for sibling button to be available
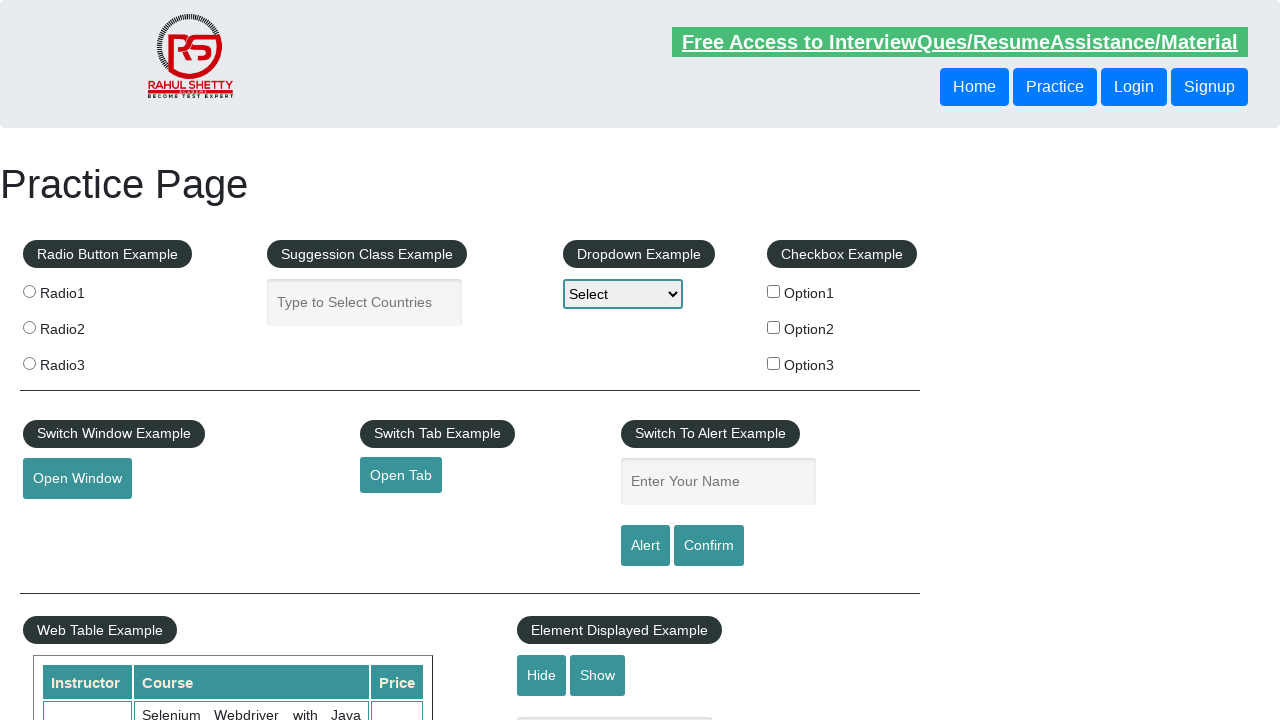

Retrieved and printed text content of sibling button
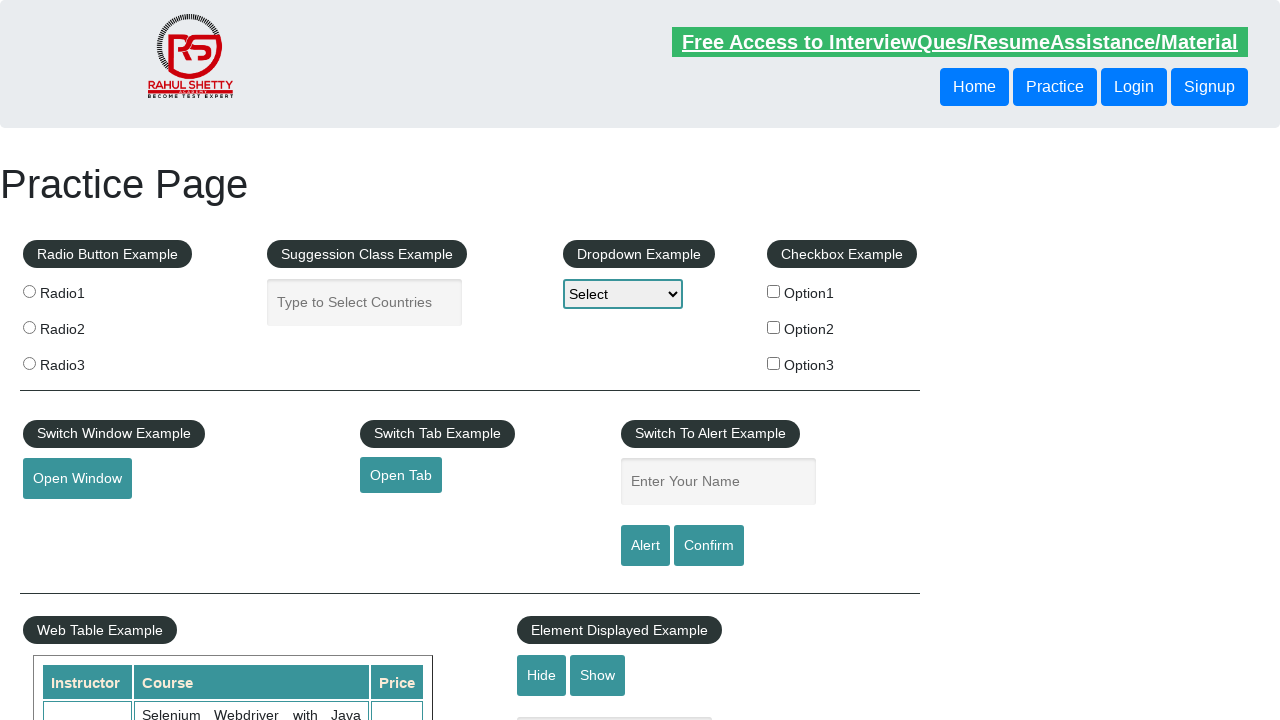

Located button using parent traversal XPath strategy
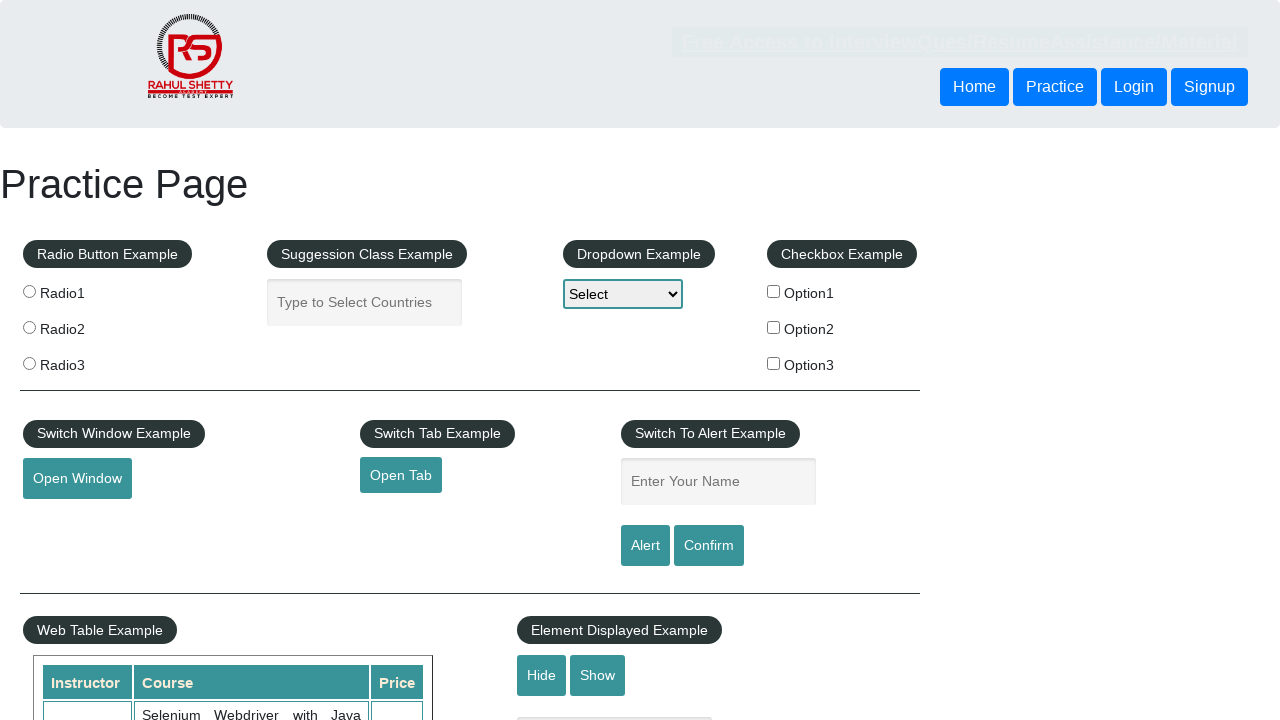

Retrieved and printed text content of parent-traversed button
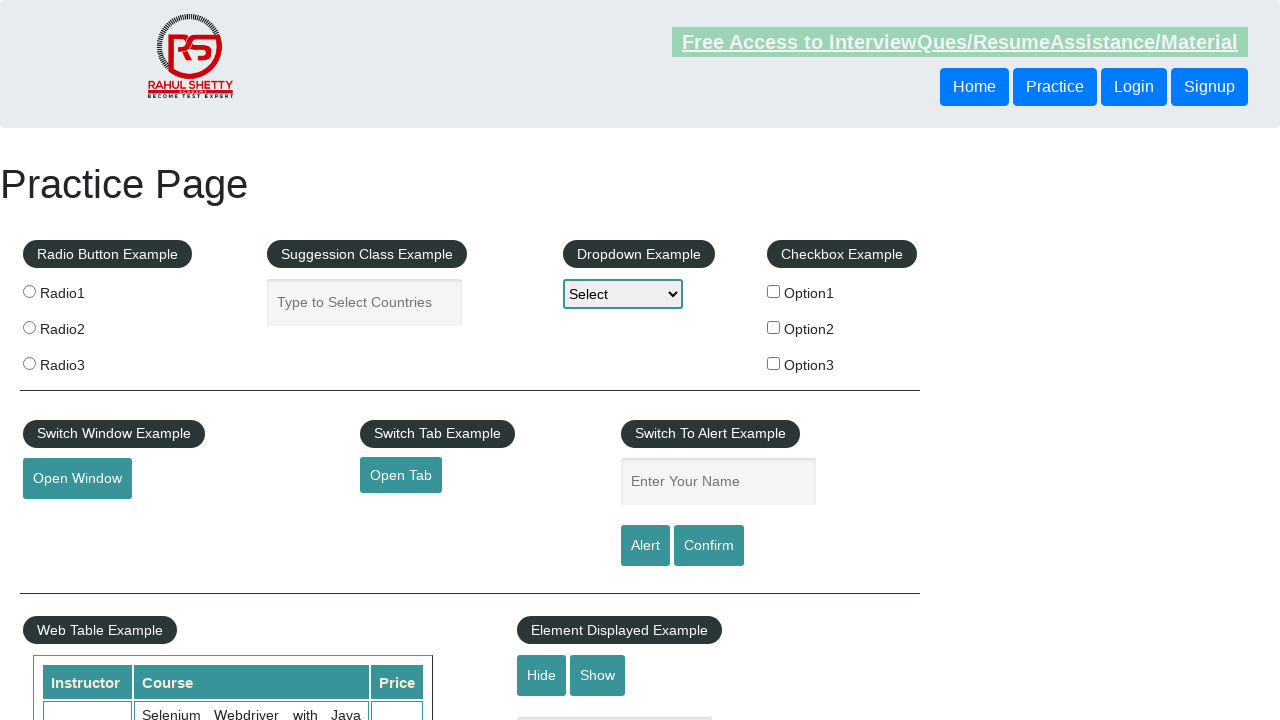

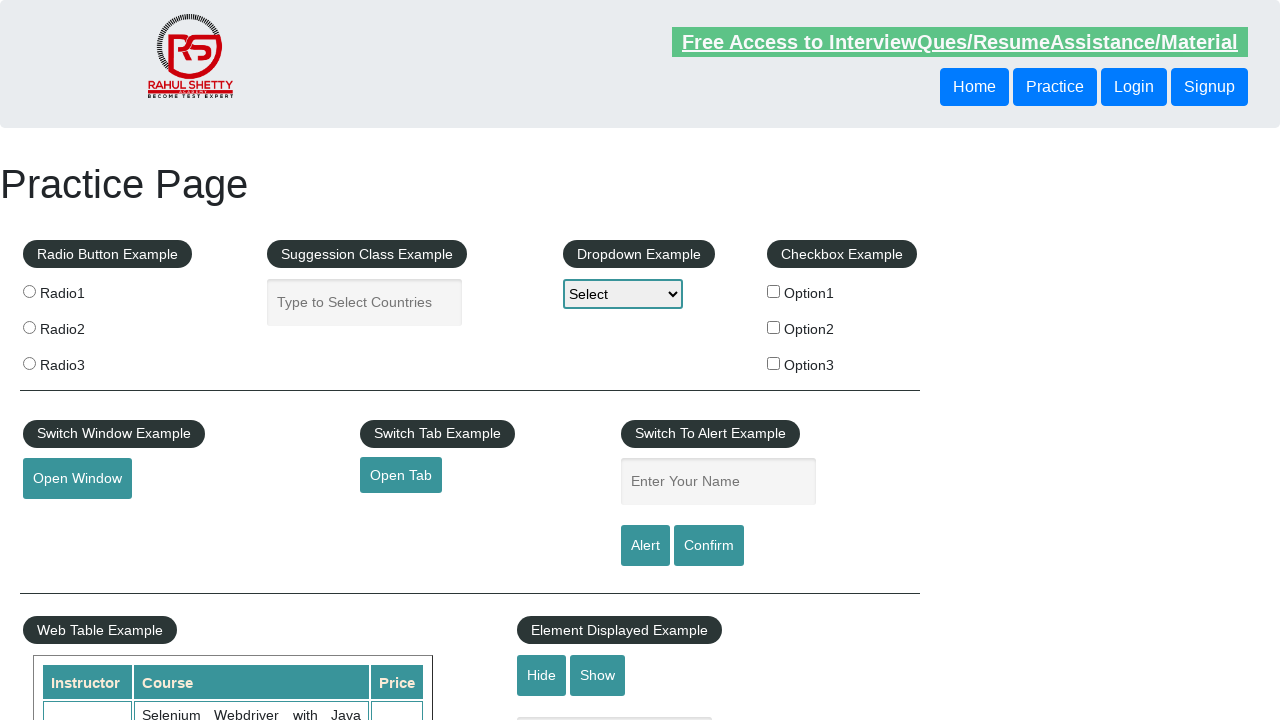